Tests checkbox functionality by verifying initial state and clicking to toggle the Senior Citizen Discount checkbox

Starting URL: https://rahulshettyacademy.com/dropdownsPractise/

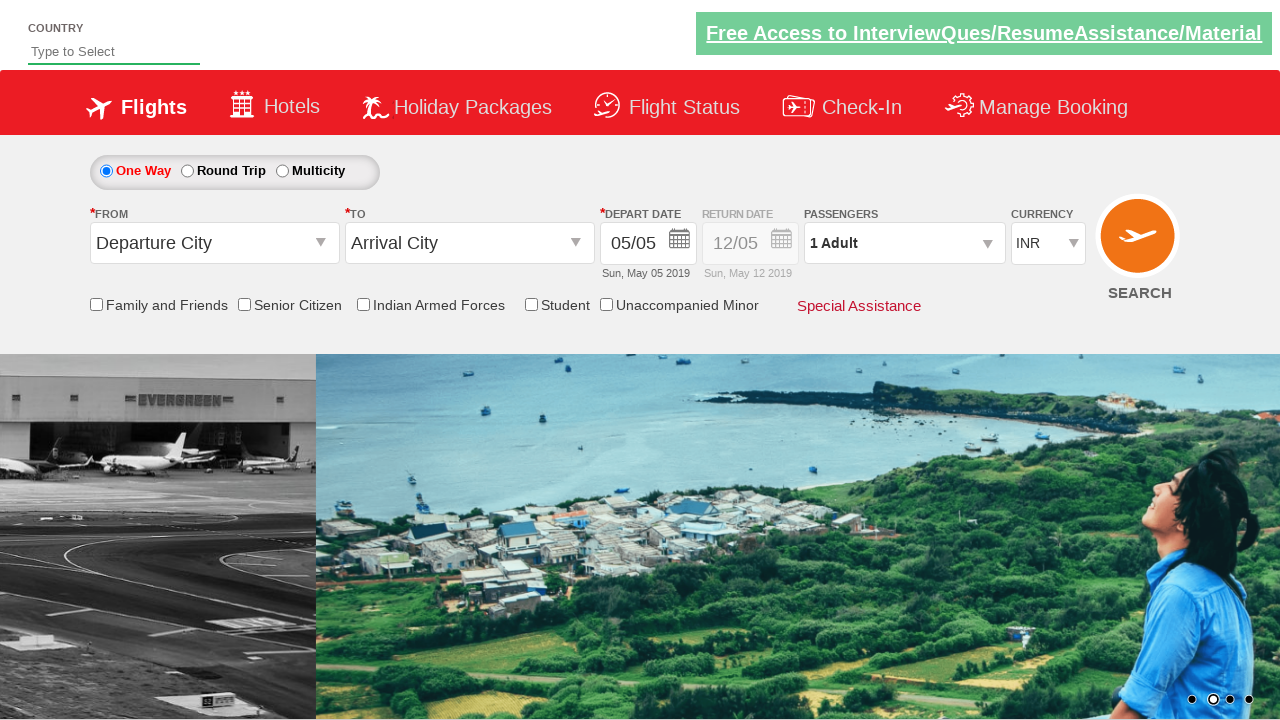

Located Senior Citizen Discount checkbox element
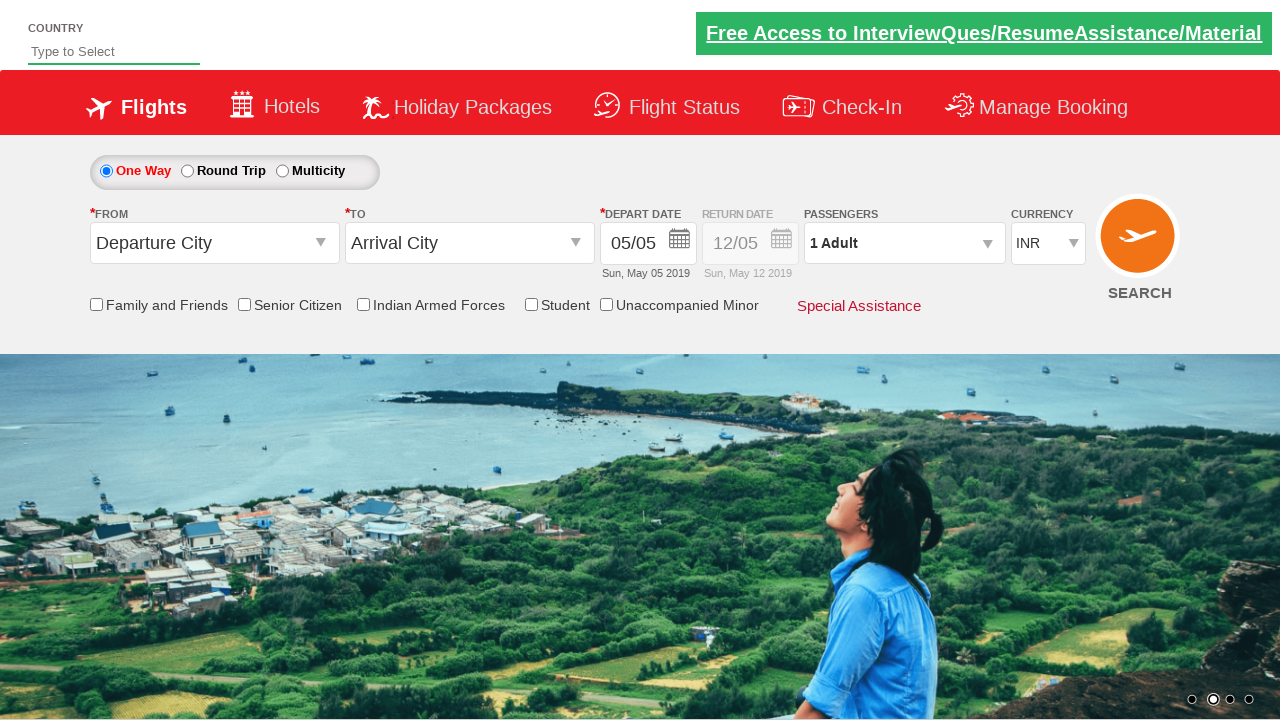

Verified Senior Citizen Discount checkbox is initially unchecked
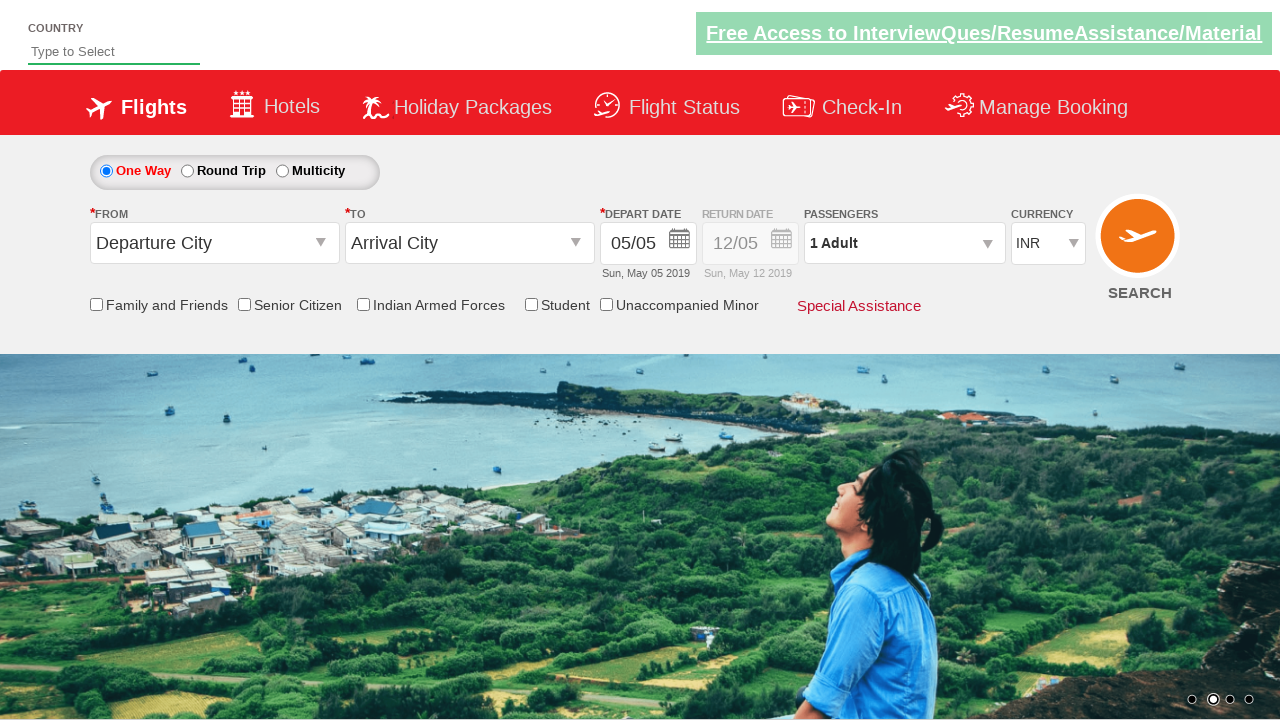

Clicked Senior Citizen Discount checkbox to toggle it at (244, 304) on input[id*='SeniorCitizenDiscount']
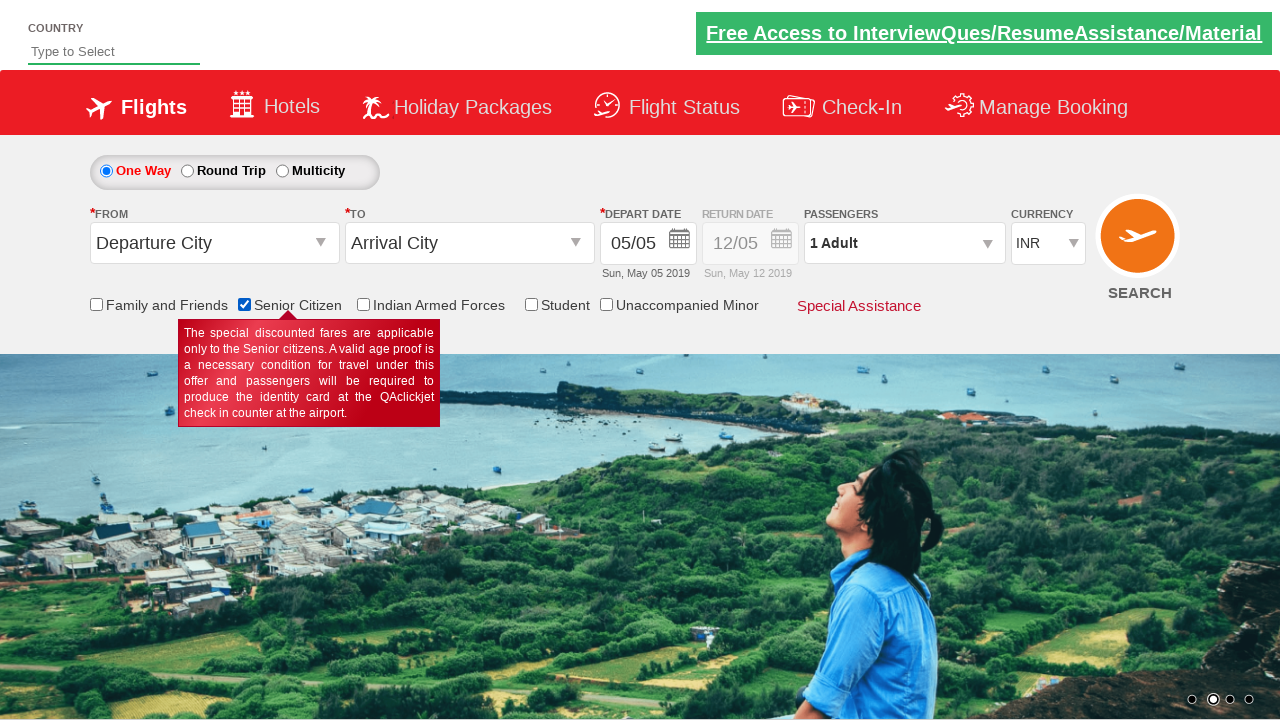

Verified Senior Citizen Discount checkbox is now checked
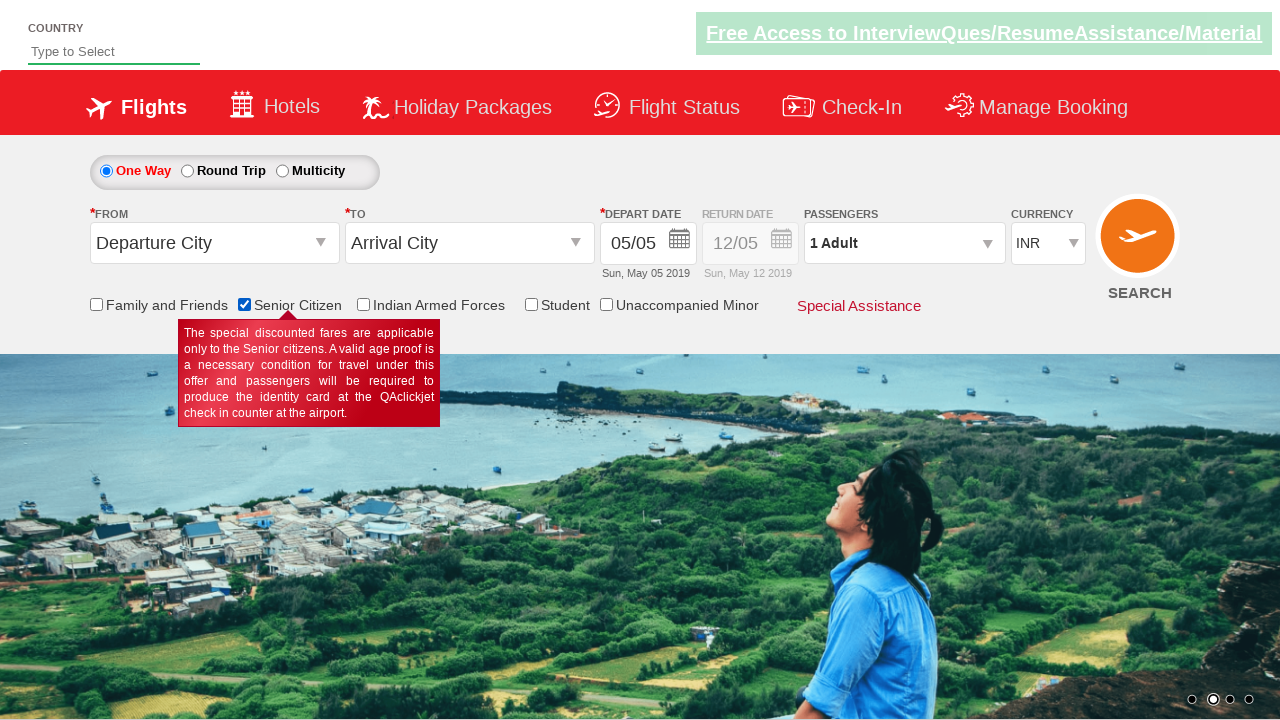

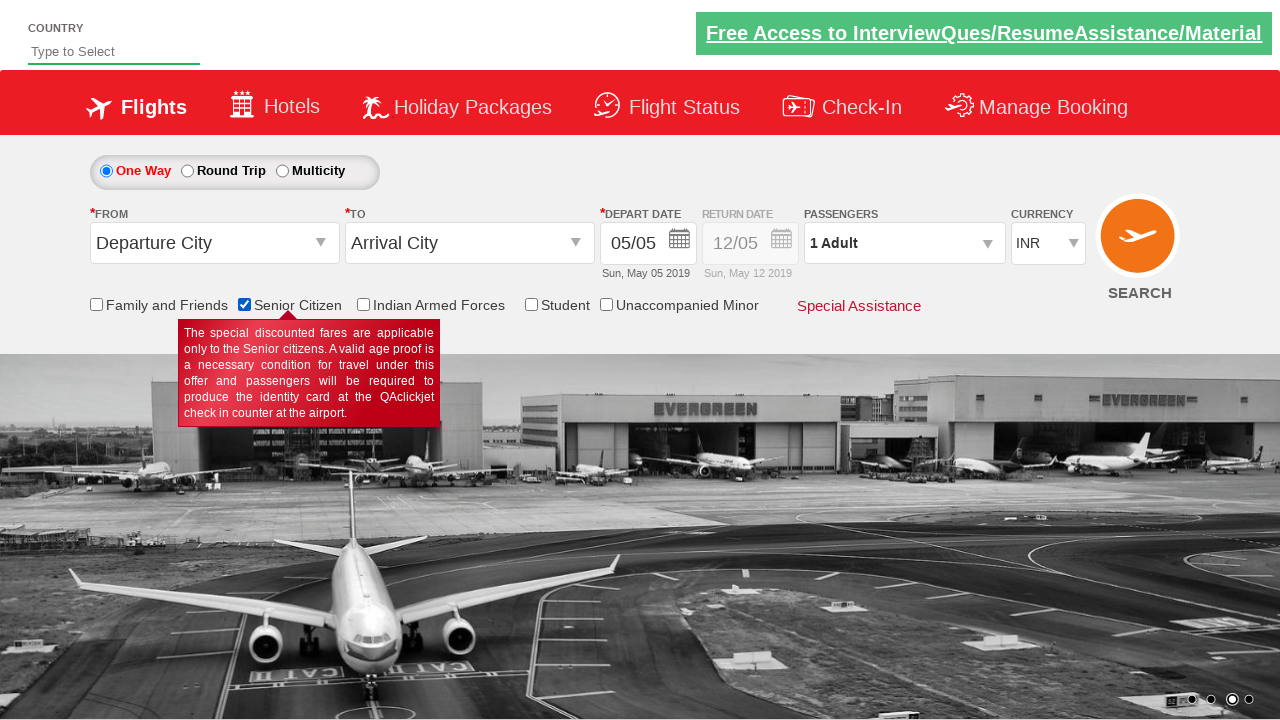